Navigates to American Eagle website and verifies that images are present on the page

Starting URL: https://www.ae.com/

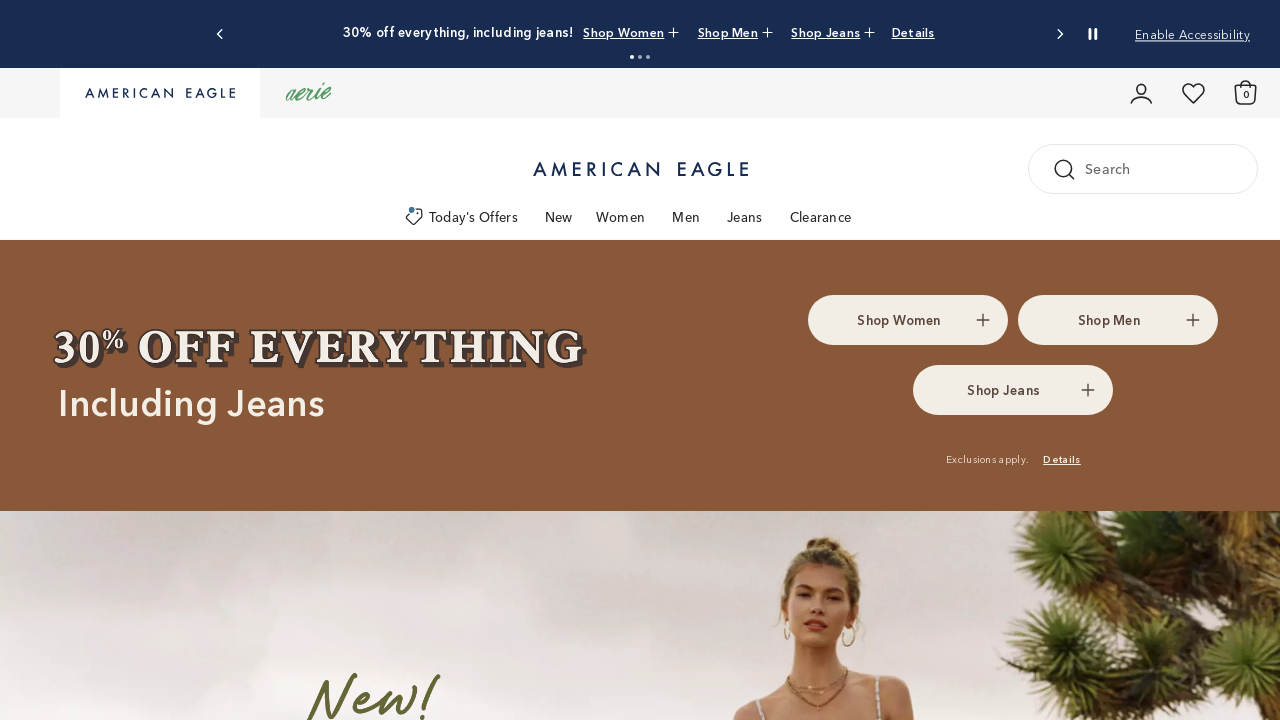

Waited for images to load on American Eagle website
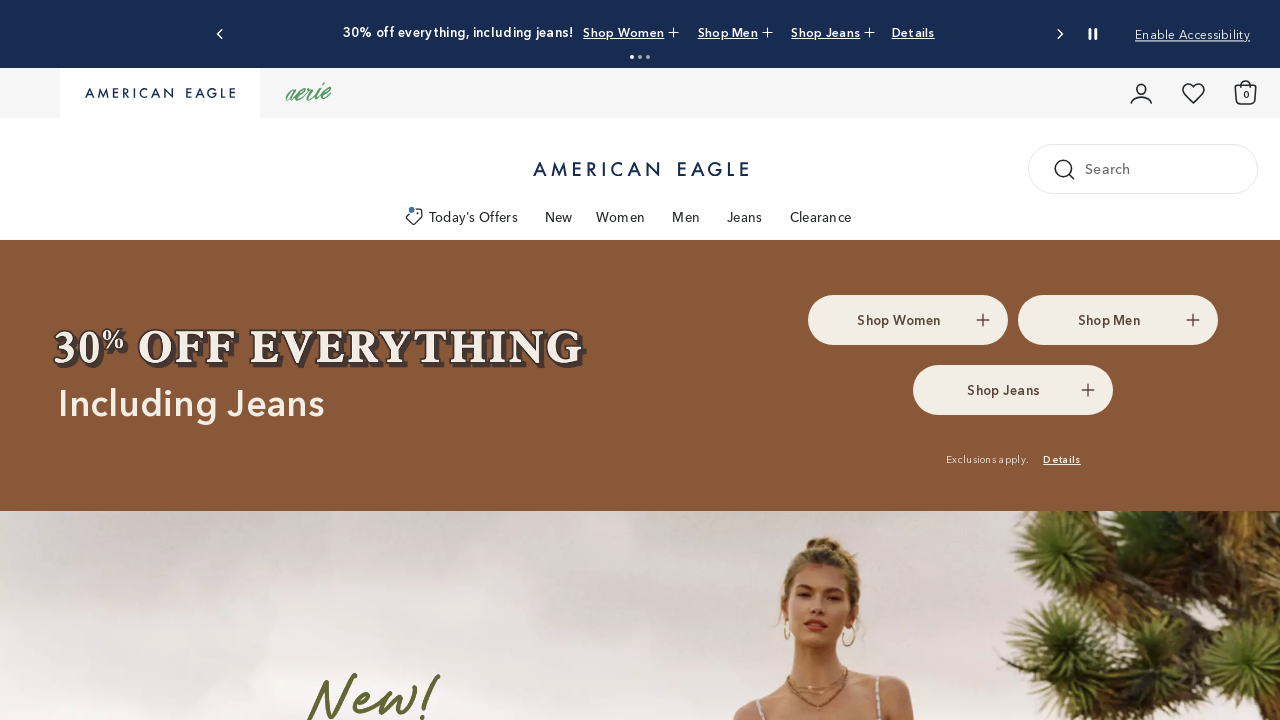

Located all image elements on the page
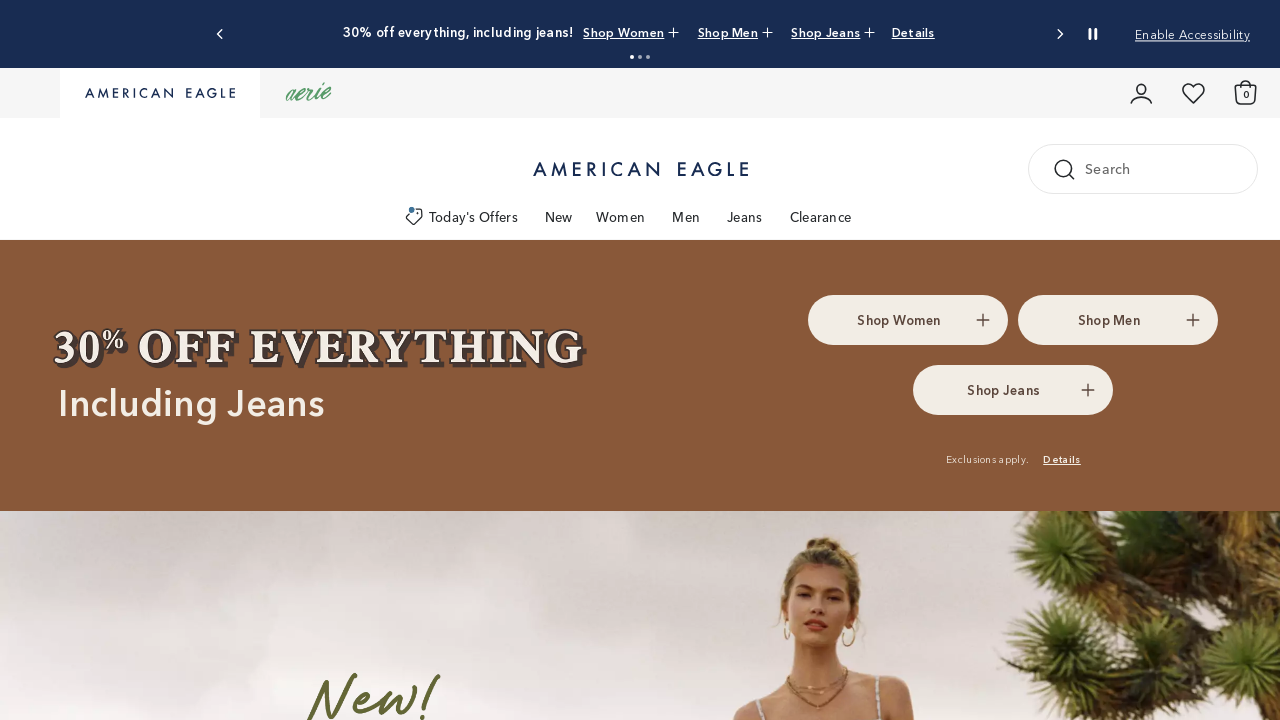

Verified that images are present on the page
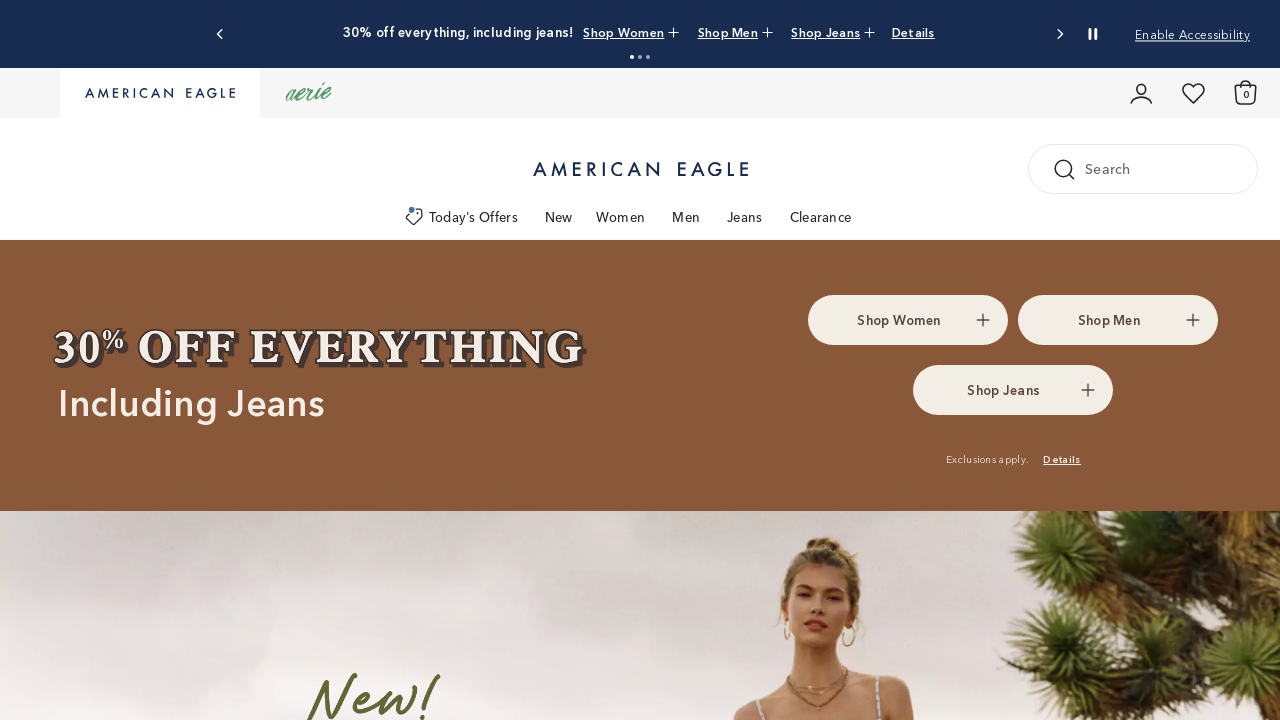

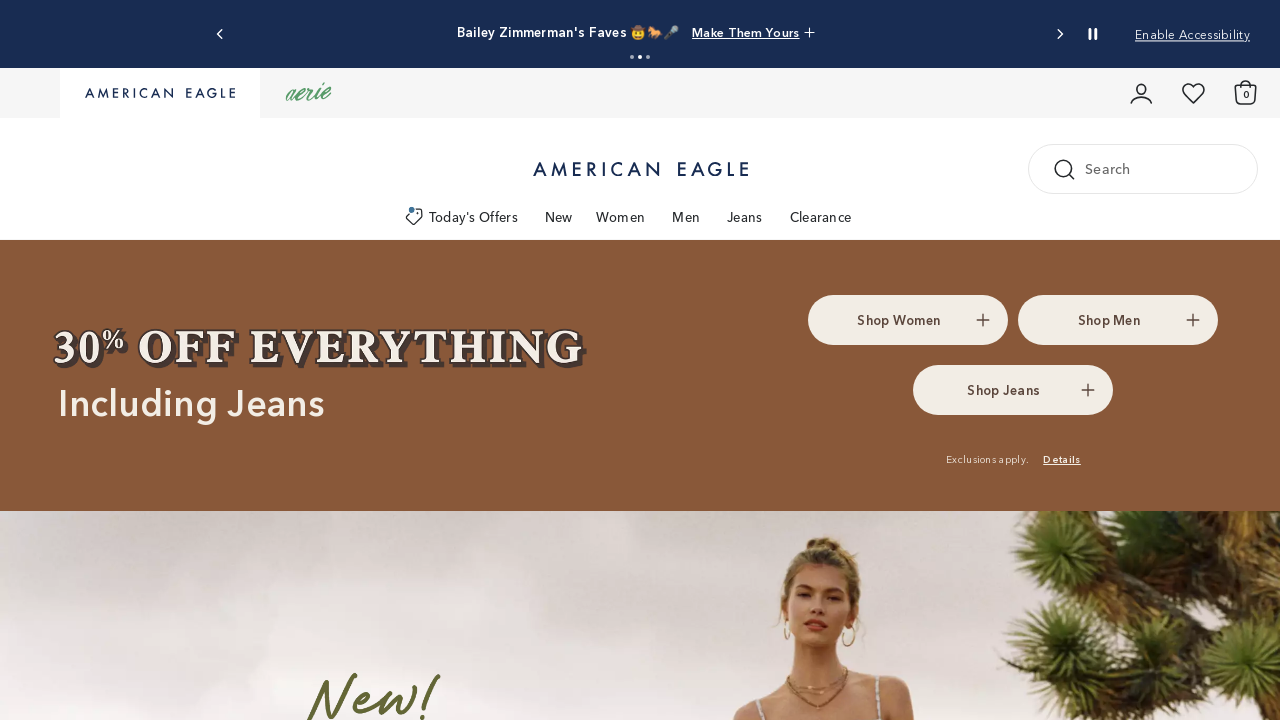